Navigates to RedBus website and verifies the page loads by checking the page title

Starting URL: https://www.redbus.in/

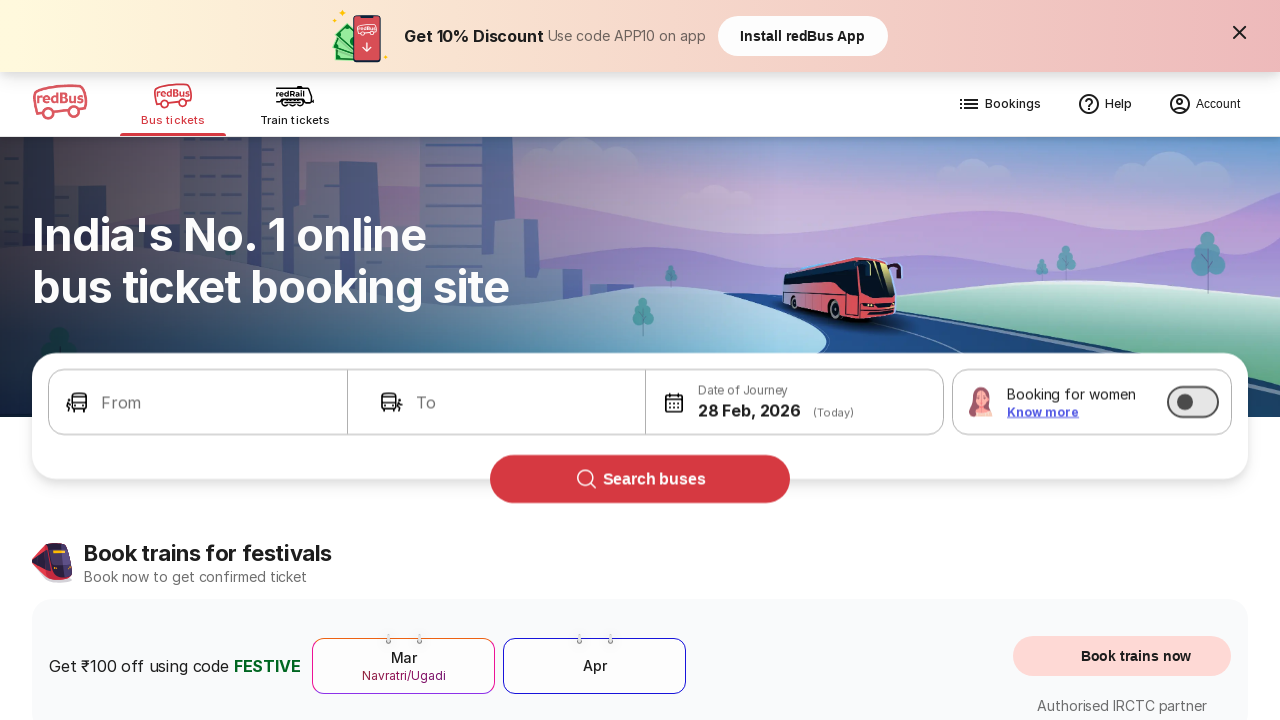

Waited for page to reach domcontentloaded state
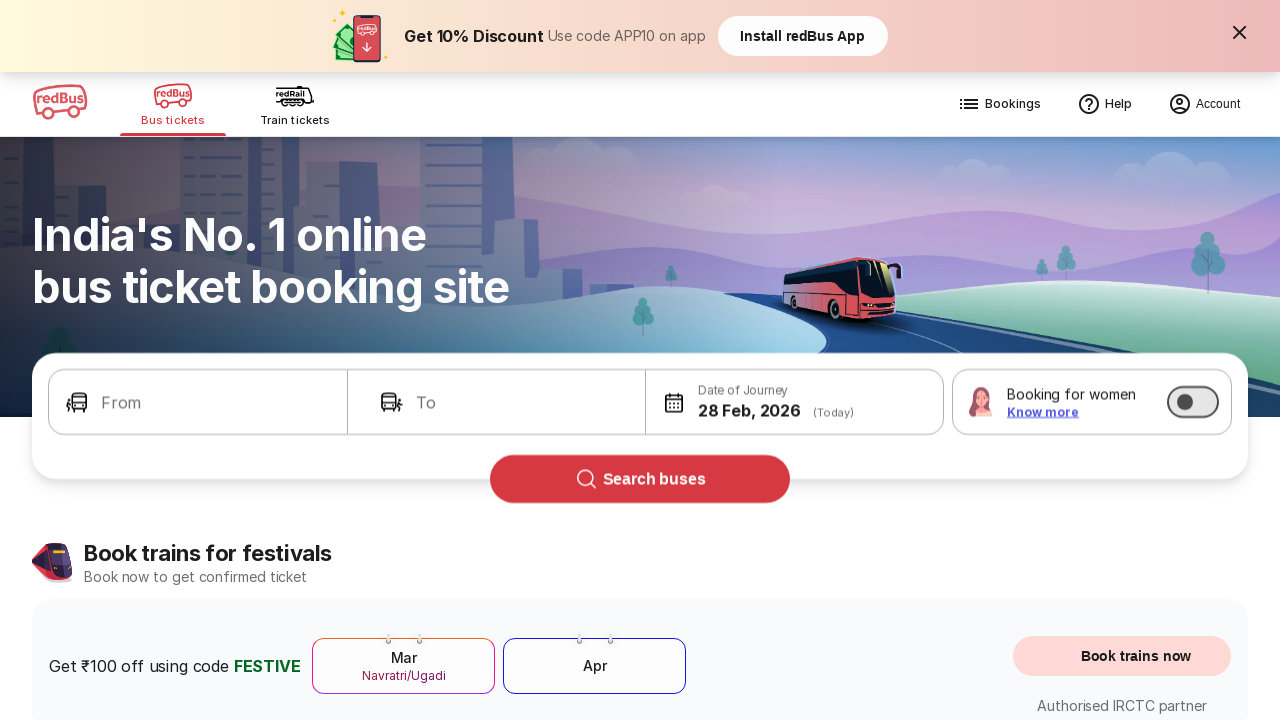

Retrieved page title: Bus Booking Online and Train Tickets at Lowest Price - redBus
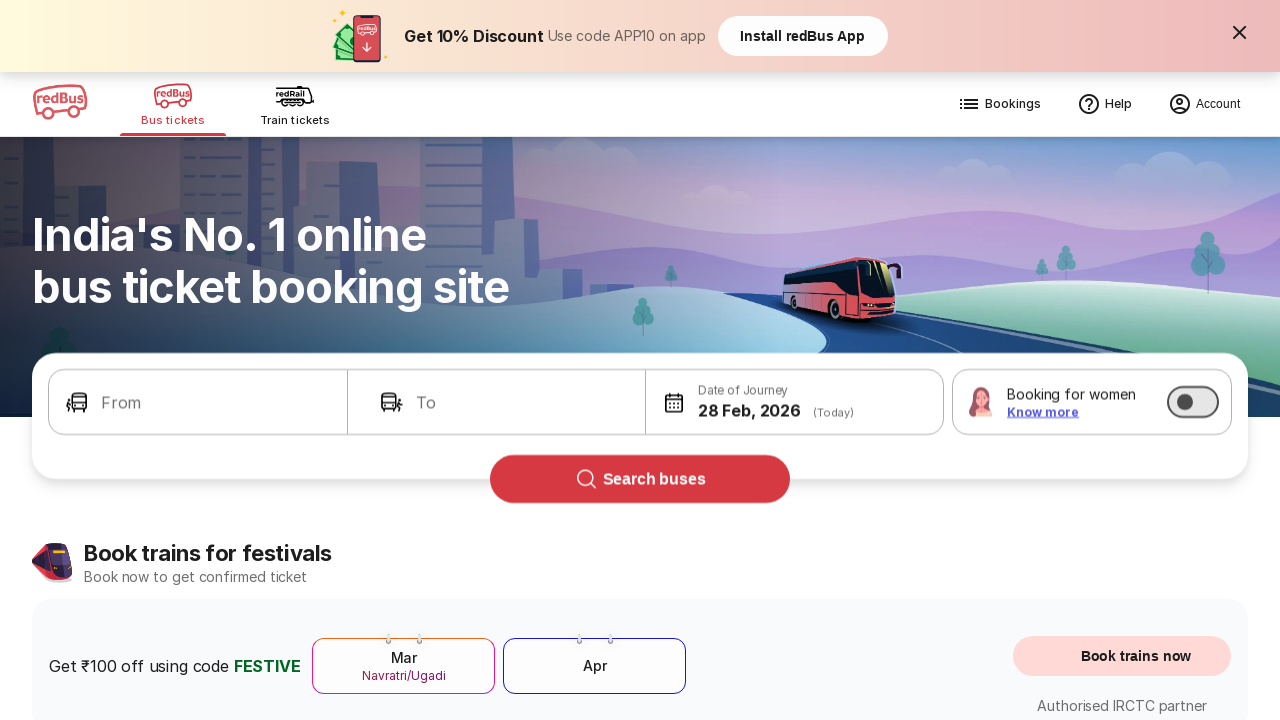

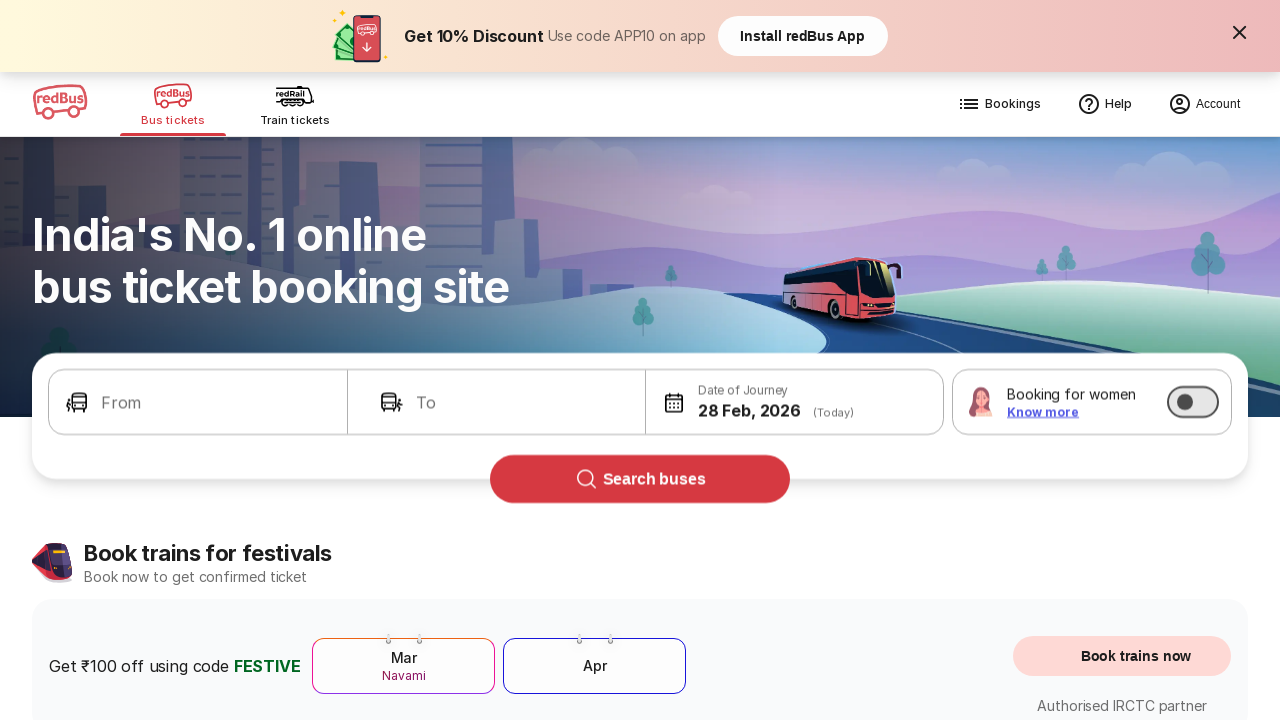